Tests a practice form by scrolling to the submit button, clicking it, then conditionally filling in first name and last name fields if validation errors appear

Starting URL: https://demoqa.com/automation-practice-form

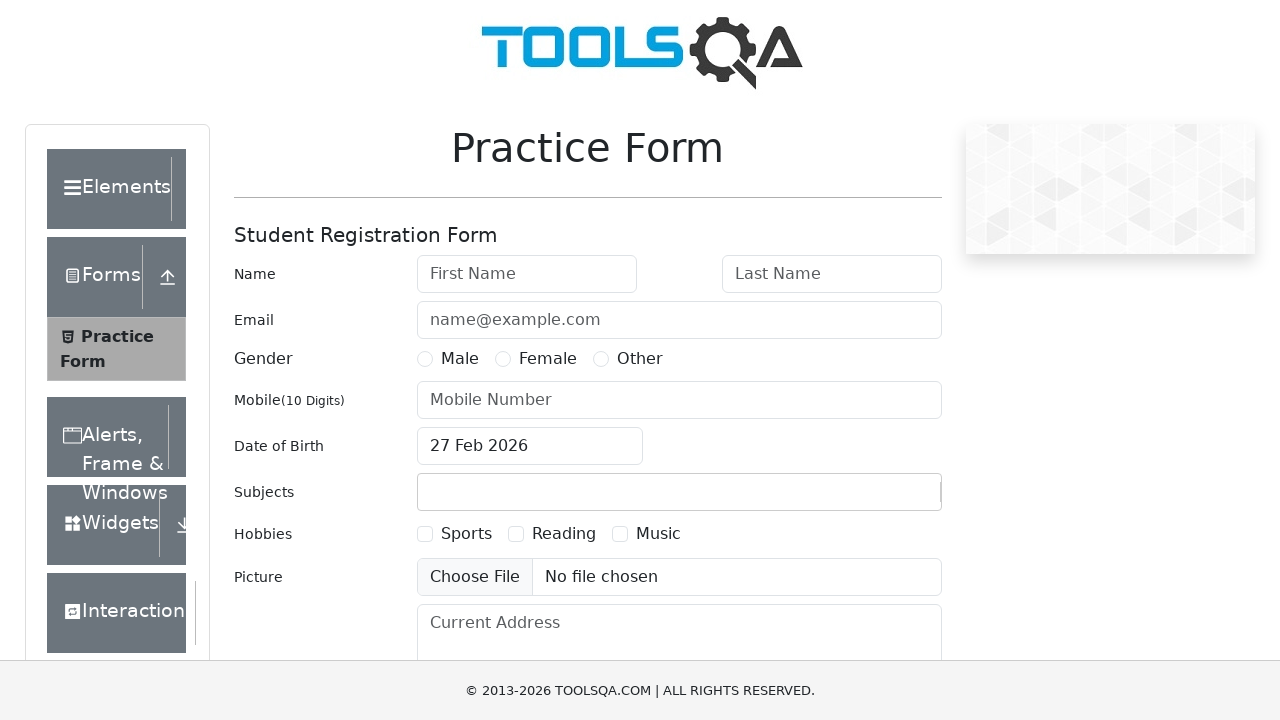

Page loaded successfully
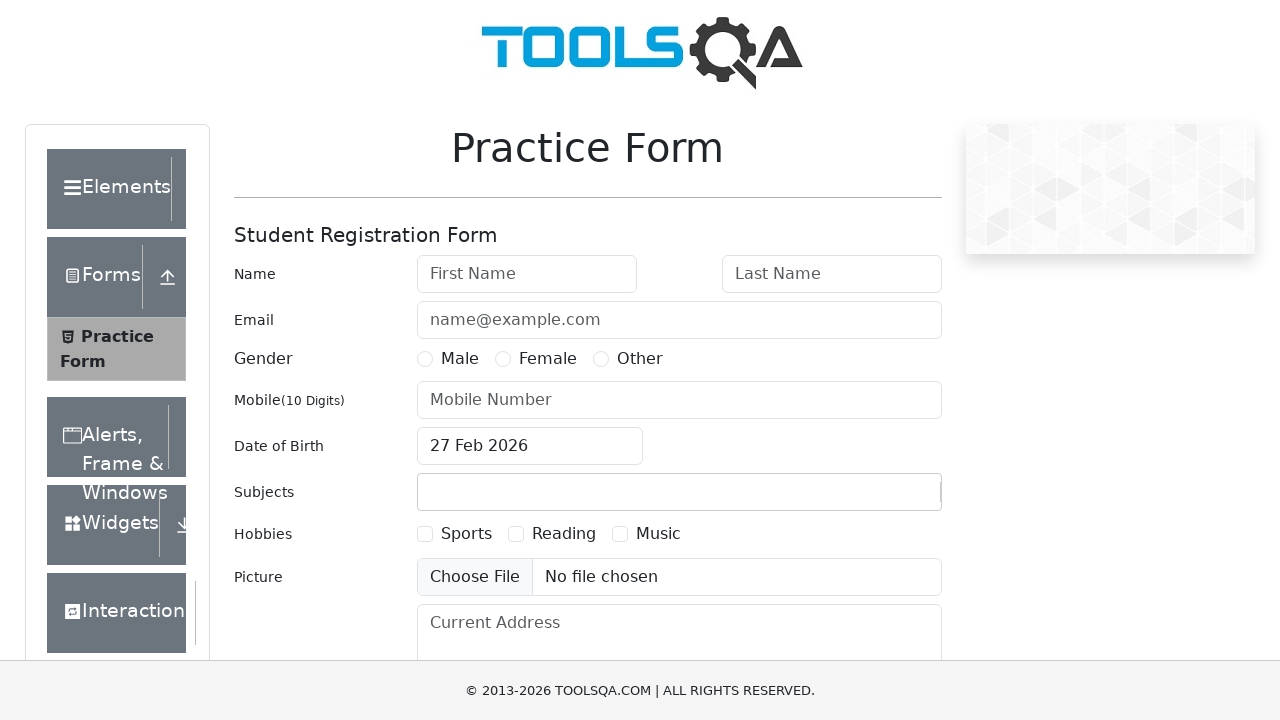

Scrolled to submit button
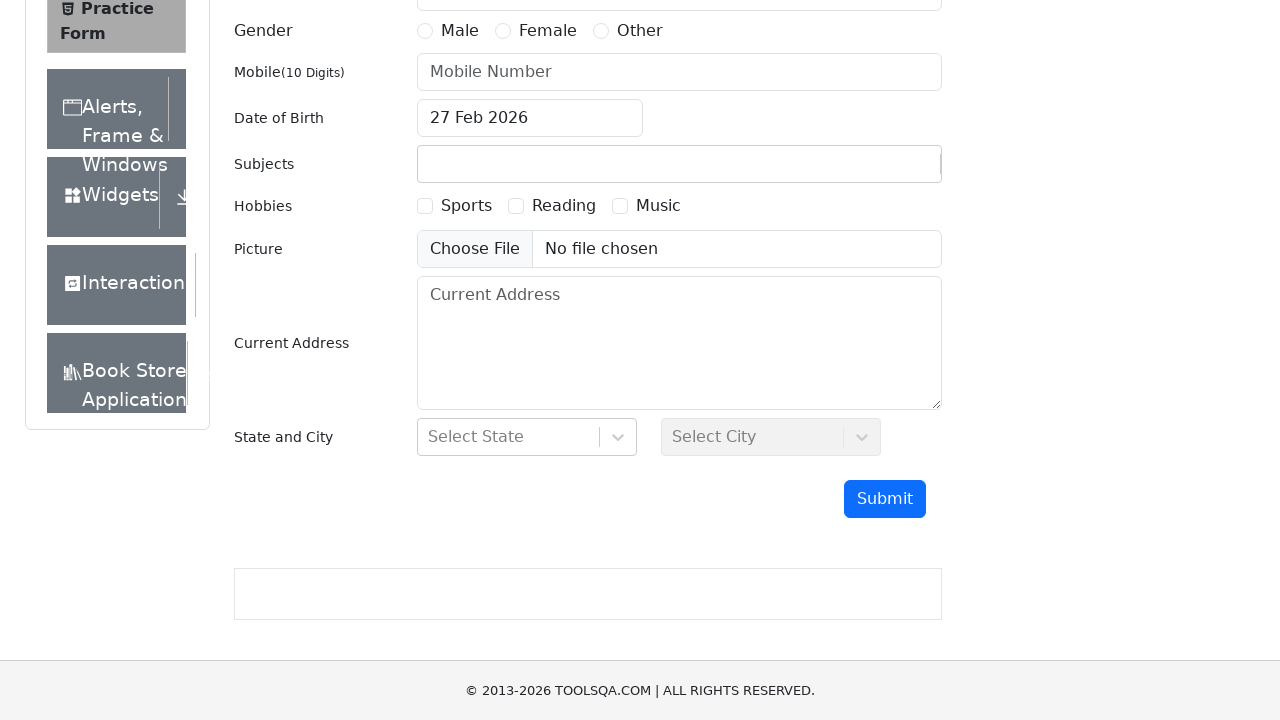

Clicked submit button at (885, 499) on button#submit
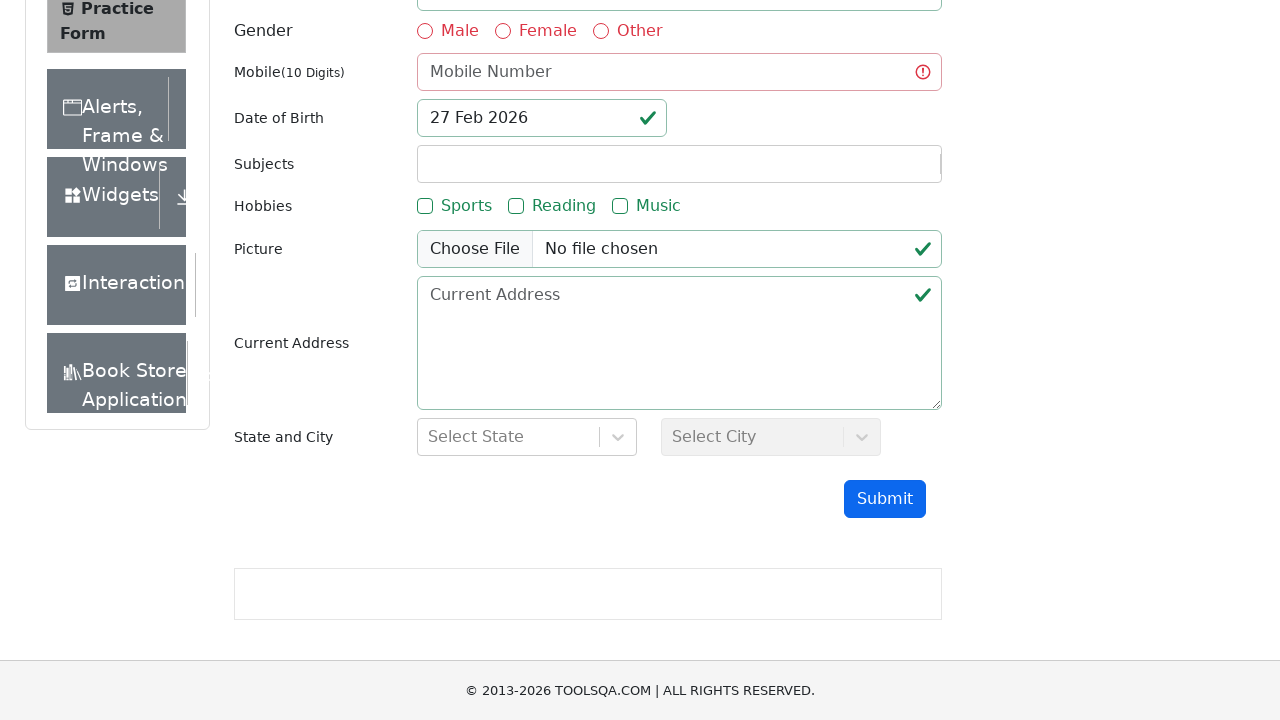

Filled first name field with 'Juan Cruz' on input#firstName
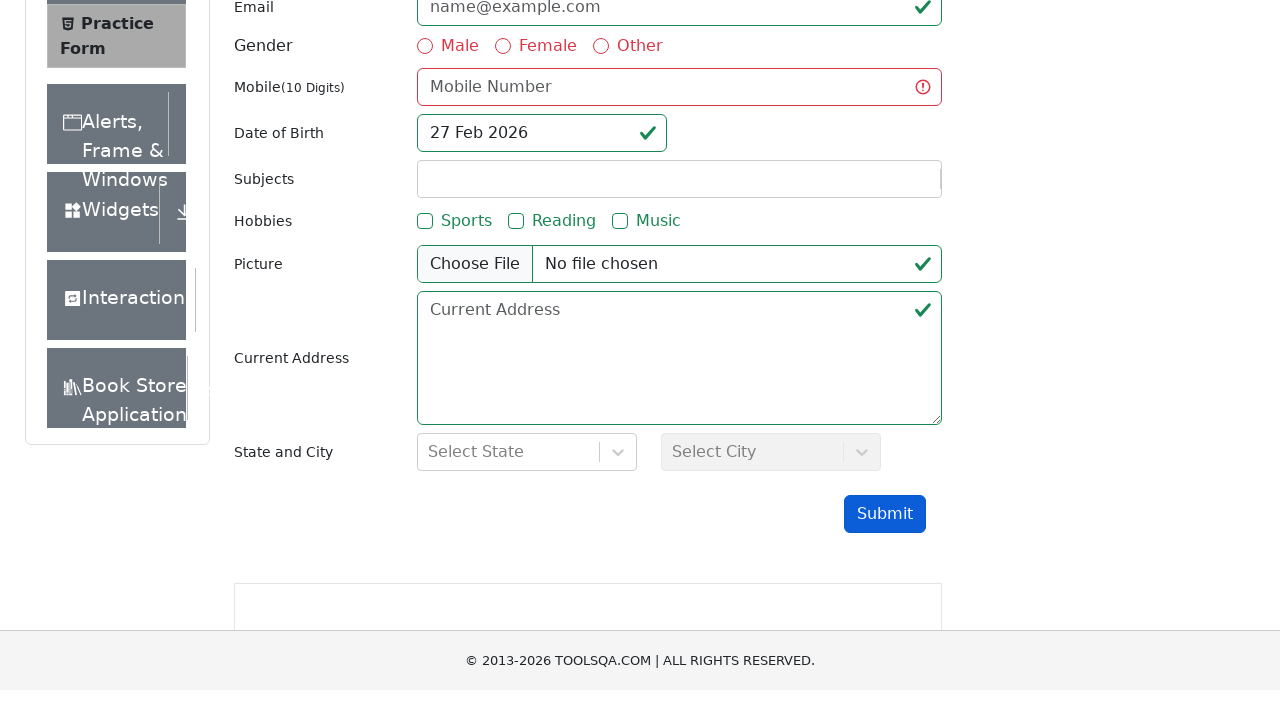

Filled last name field with 'Mouhape' on input#lastName
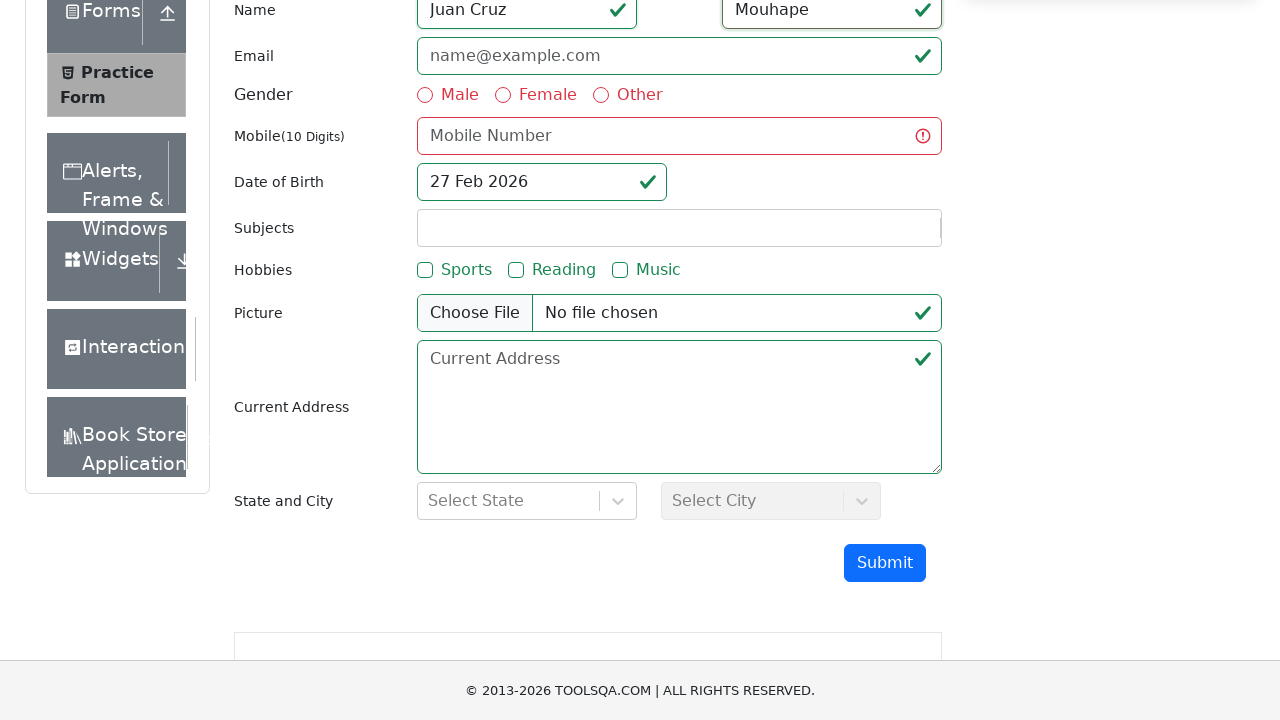

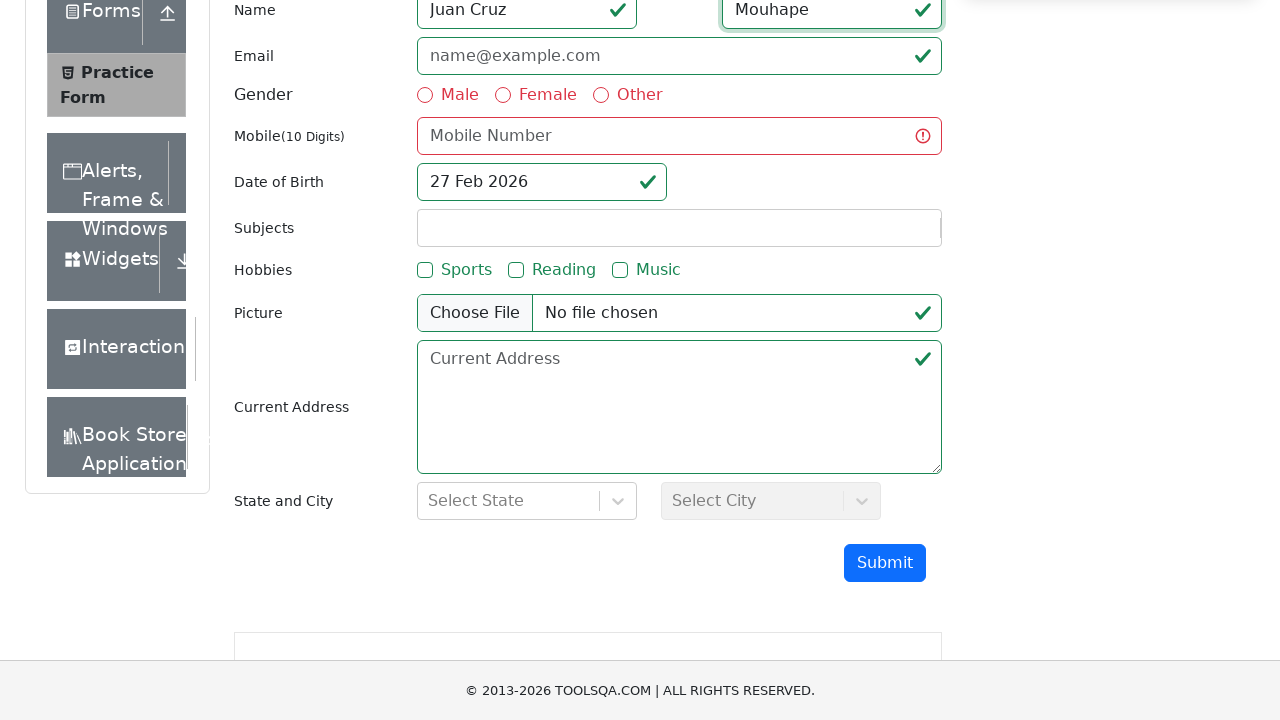